Navigates to the PyPI selenium package page and clicks on a download link to access package files

Starting URL: https://pypi.org/project/selenium

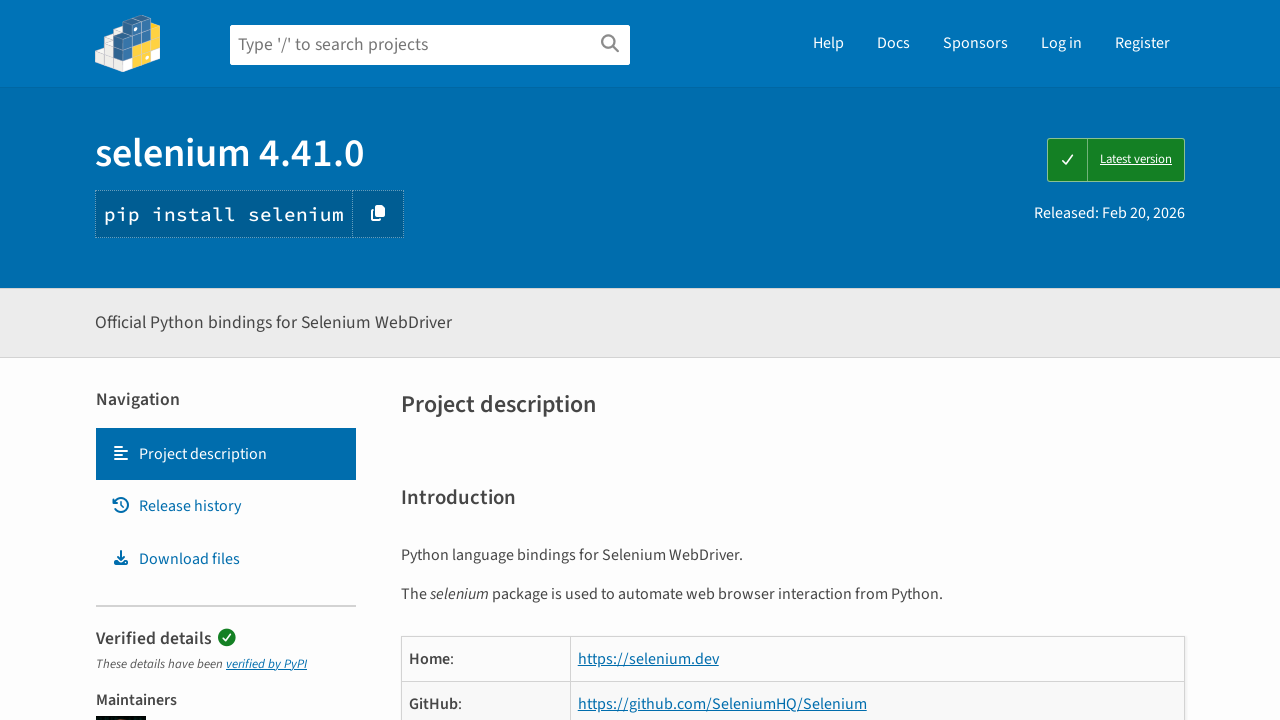

Clicked on 'Download files' link to navigate to package files page at (226, 559) on a:has-text('Download files')
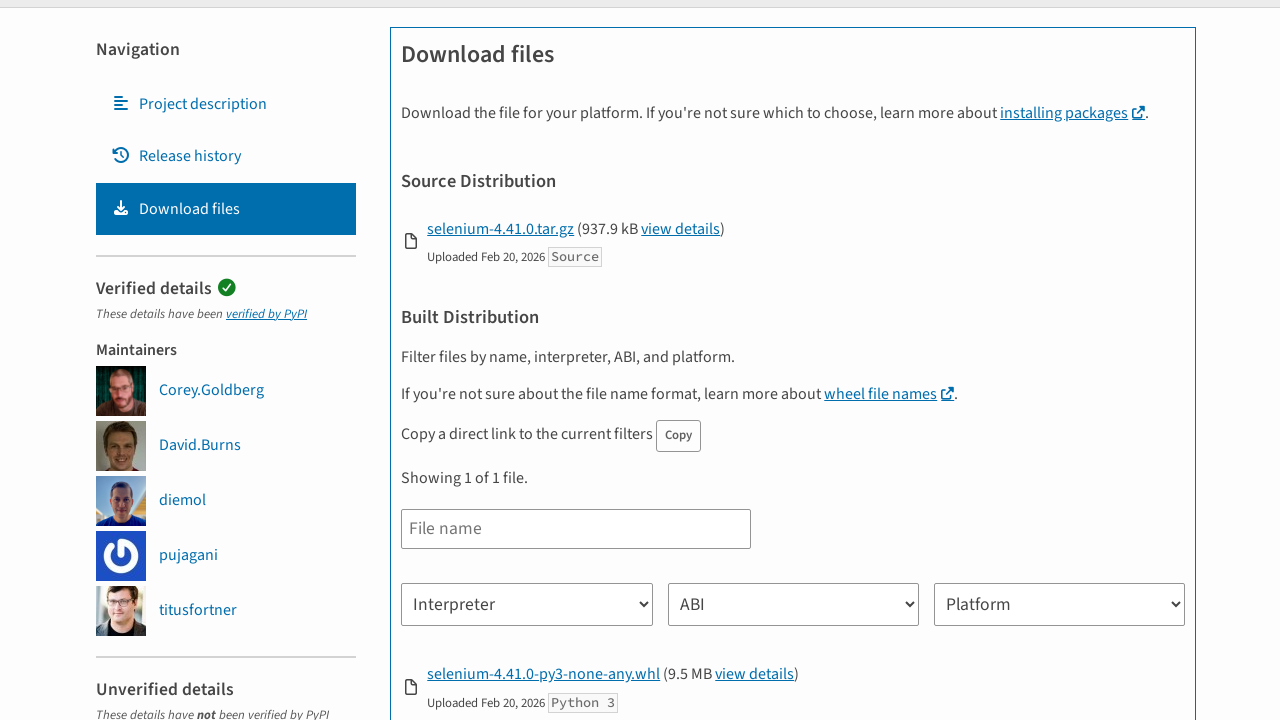

Waited for files page to load and file elements to appear
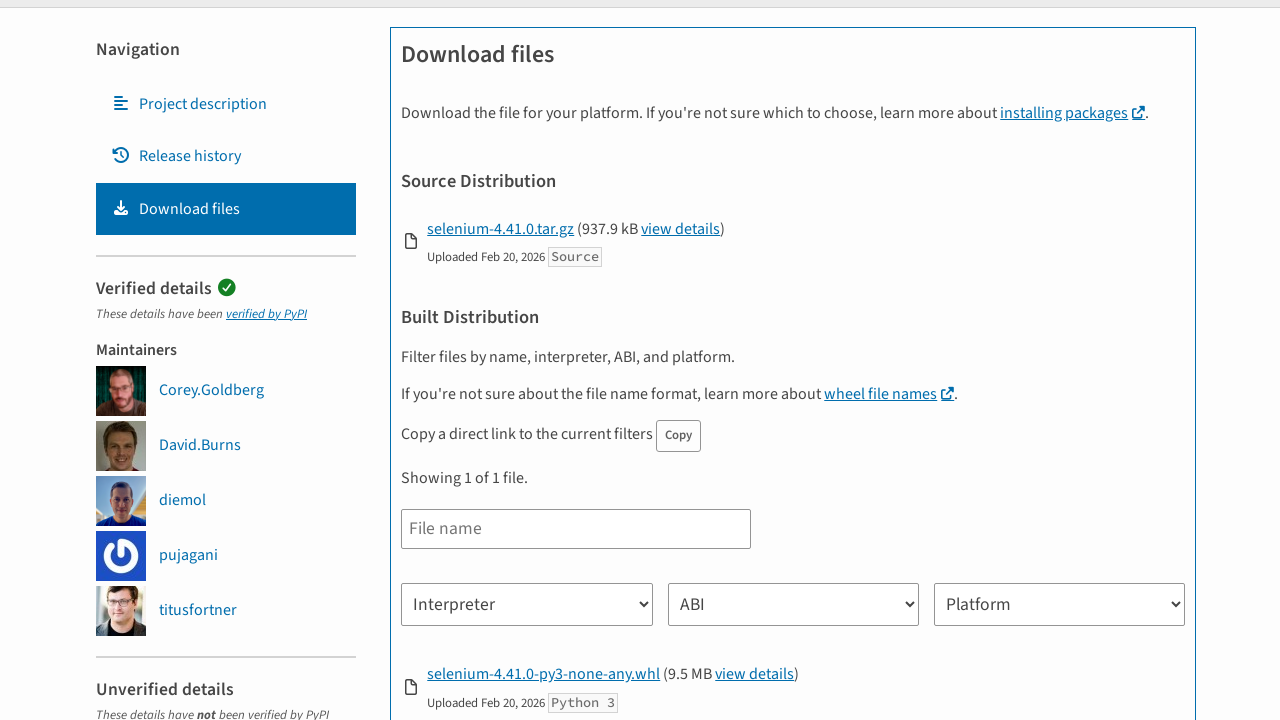

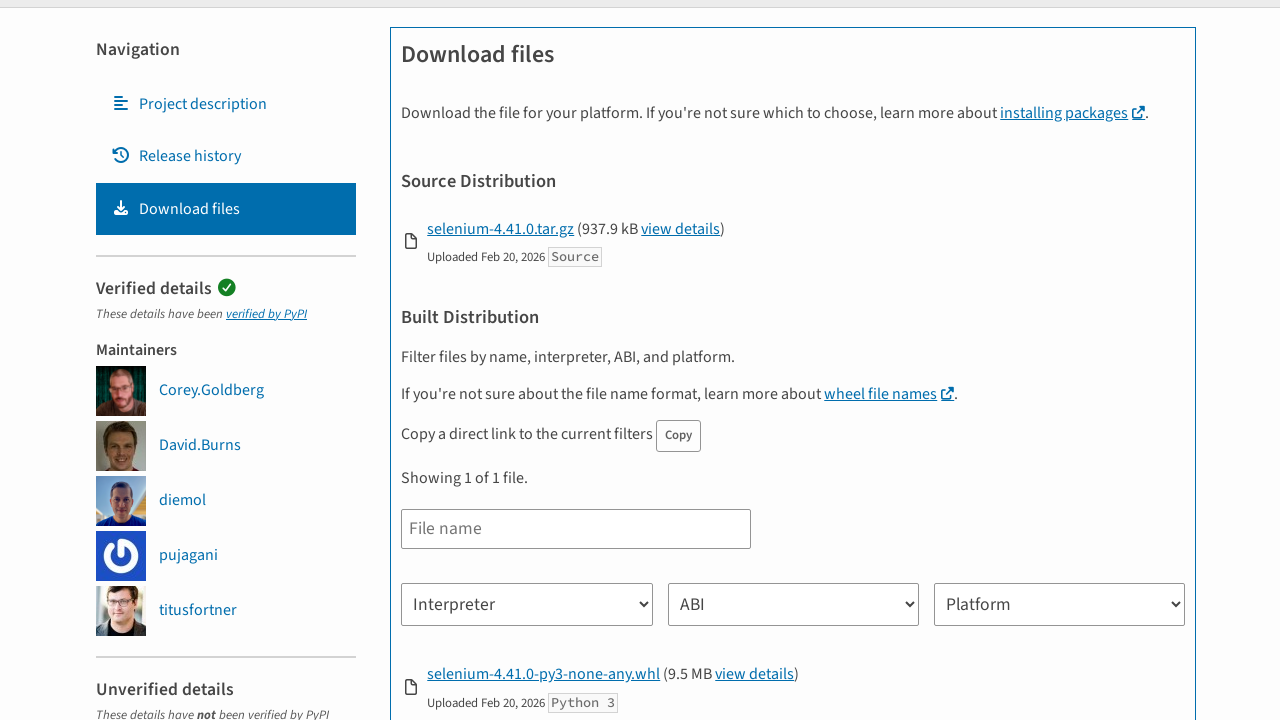